Tests radio button selection functionality by finding and clicking a specific radio button with value "5 - 15" from a group of age-related radio buttons

Starting URL: https://syntaxprojects.com/basic-radiobutton-demo.php

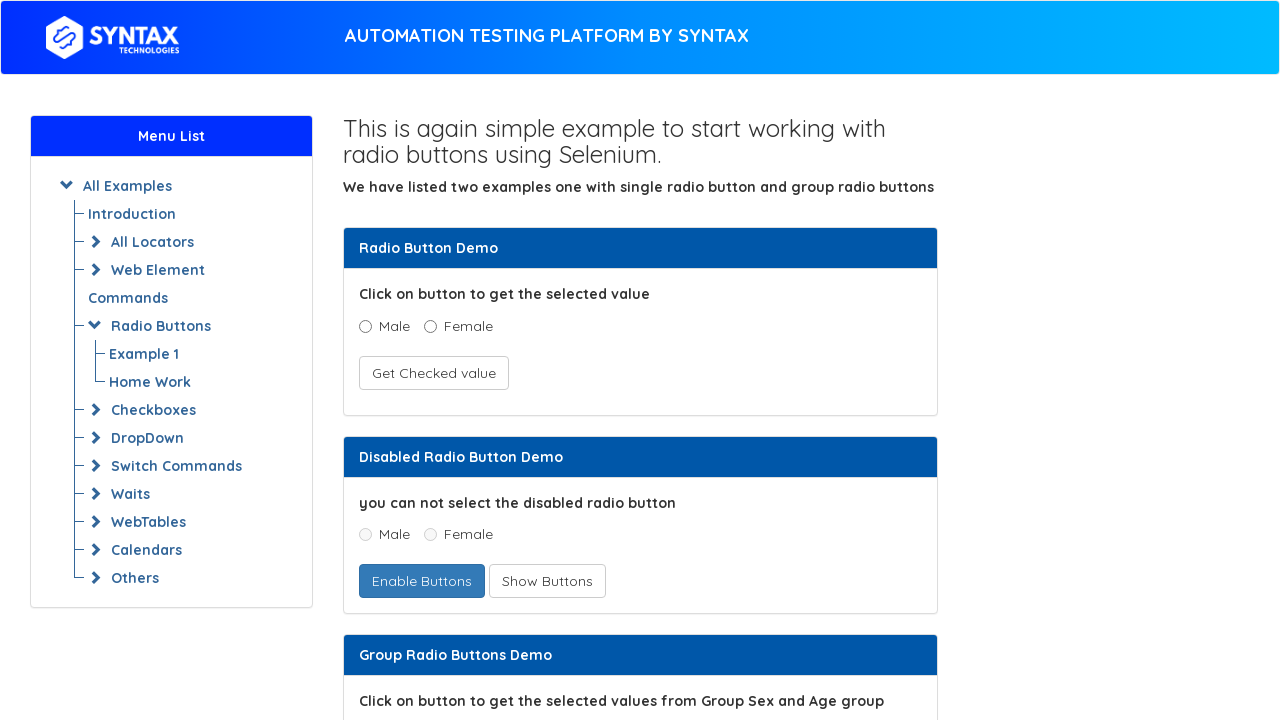

Navigated to radio button demo page
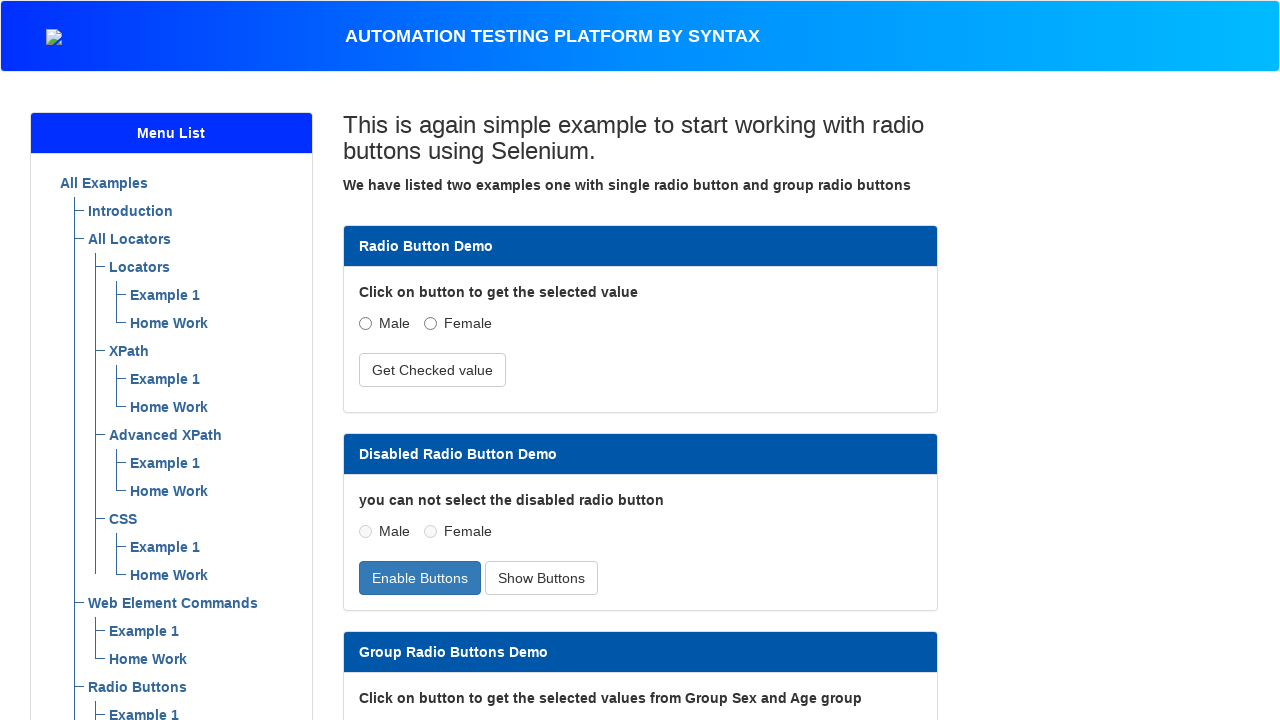

Clicked radio button with value '5 - 15' from age group options at (435, 360) on input[name='ageGroup'][value='5 - 15']
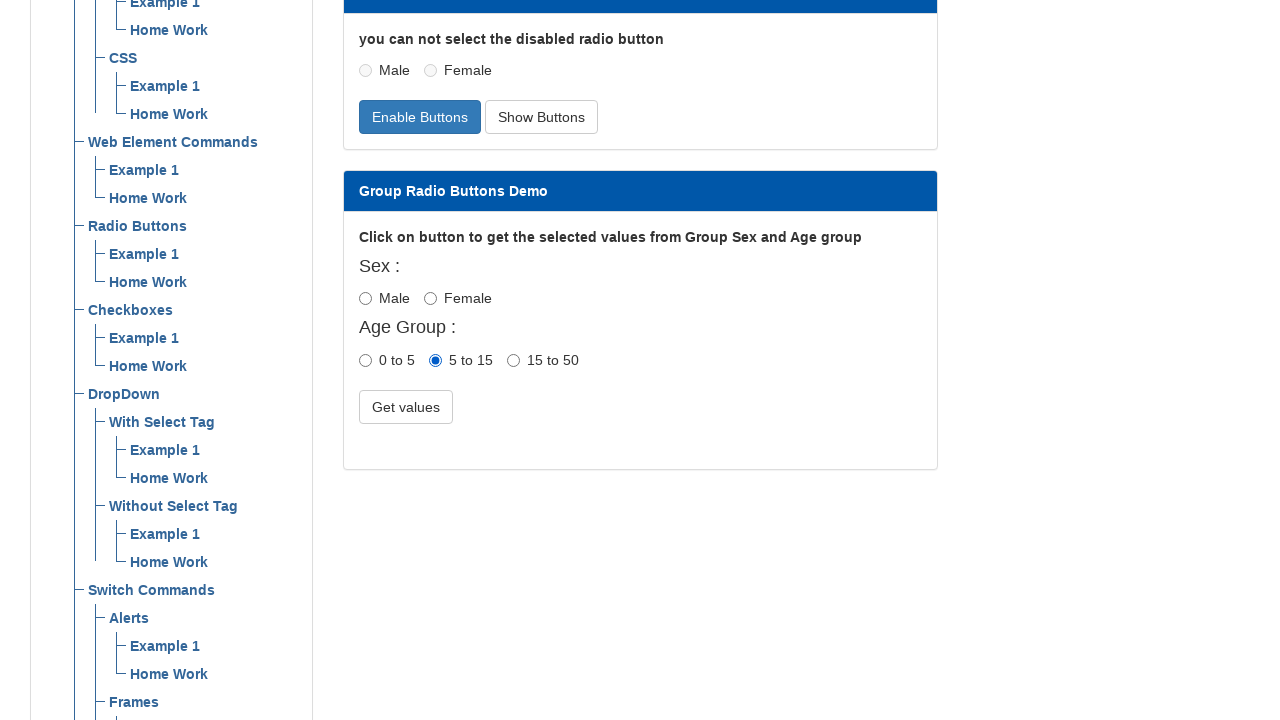

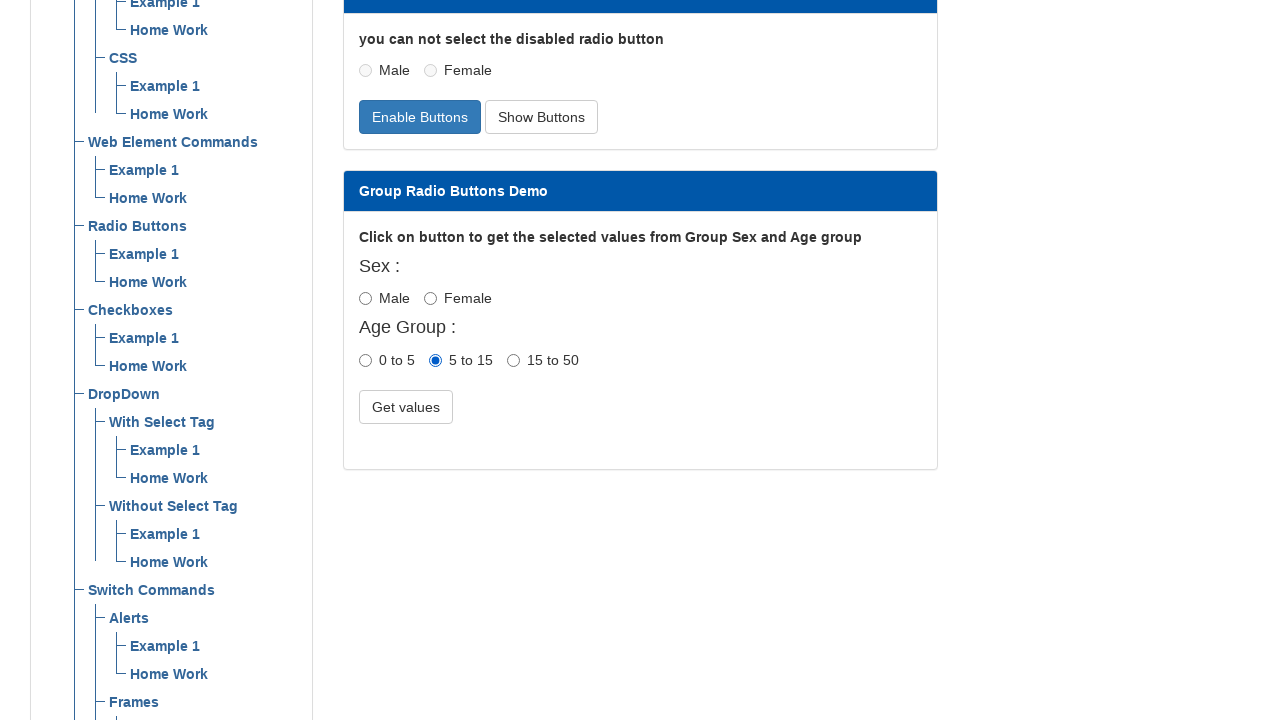